Tests tooltip functionality by hovering over a button element and verifying the tooltip text appears

Starting URL: https://demoqa.com/tool-tips

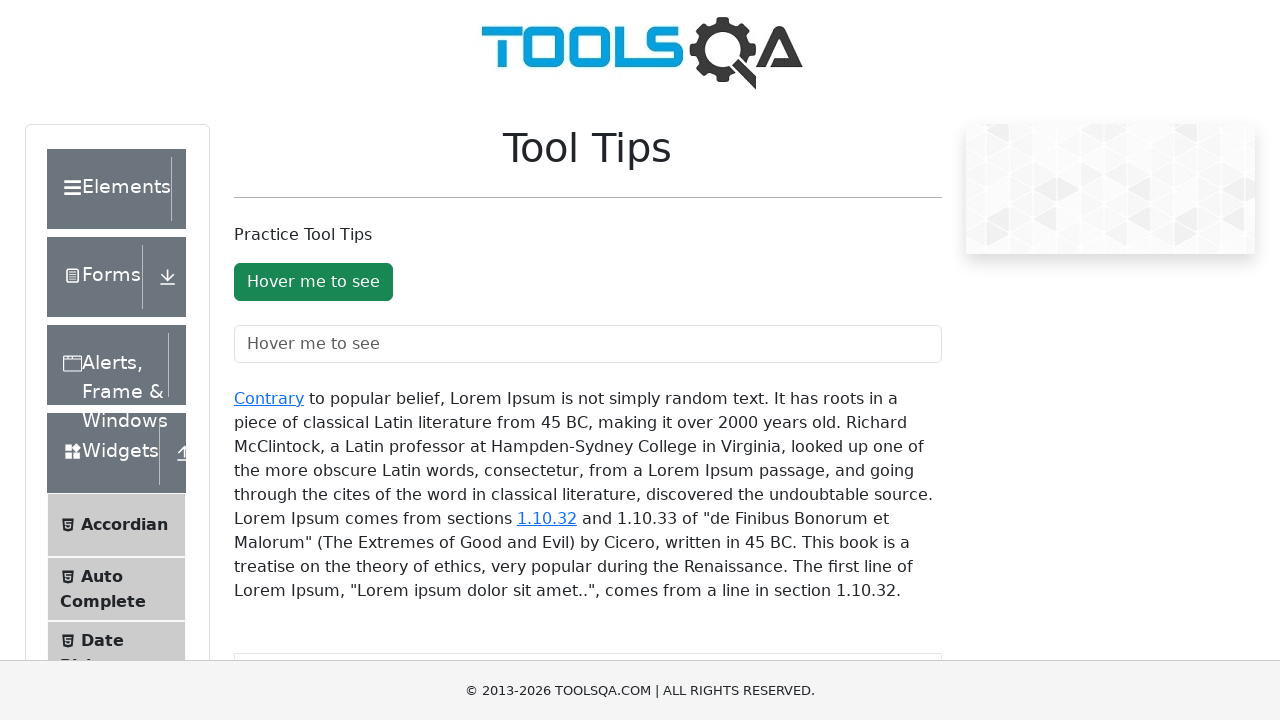

Hovered over tooltip button to trigger tooltip display at (313, 282) on #toolTipButton
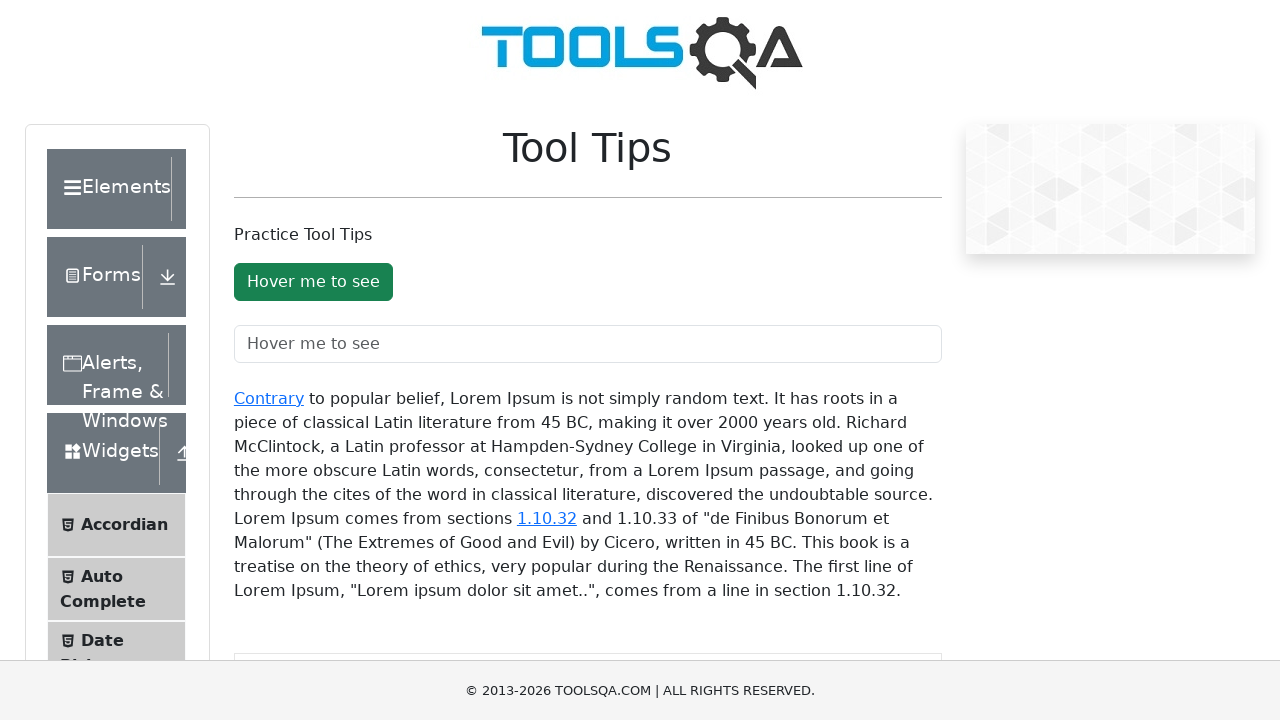

Tooltip appeared and became visible
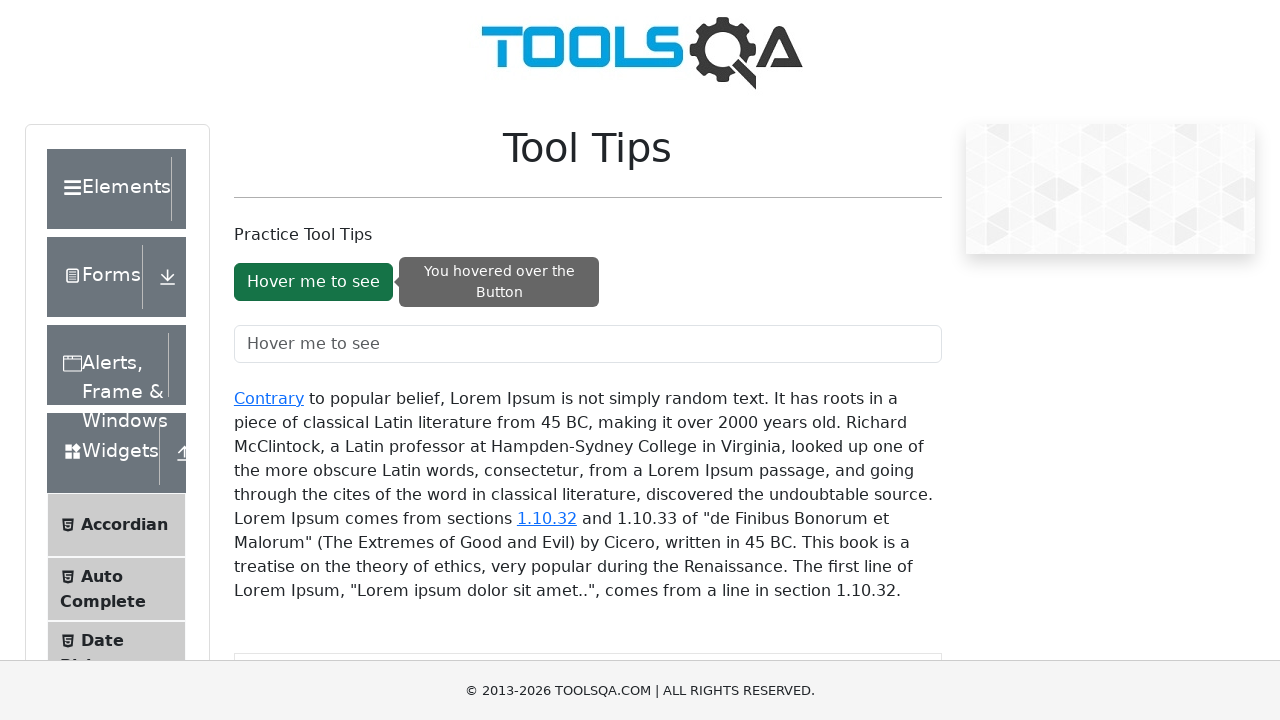

Extracted tooltip text: 'You hovered over the Button'
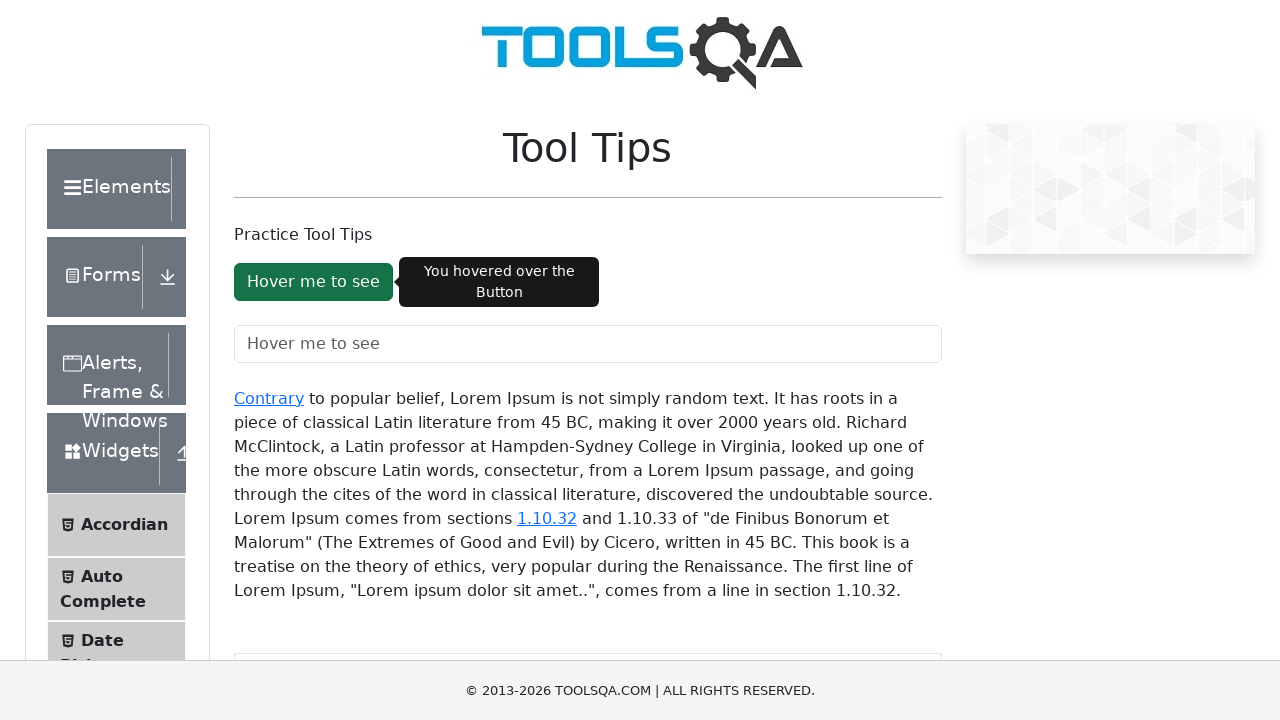

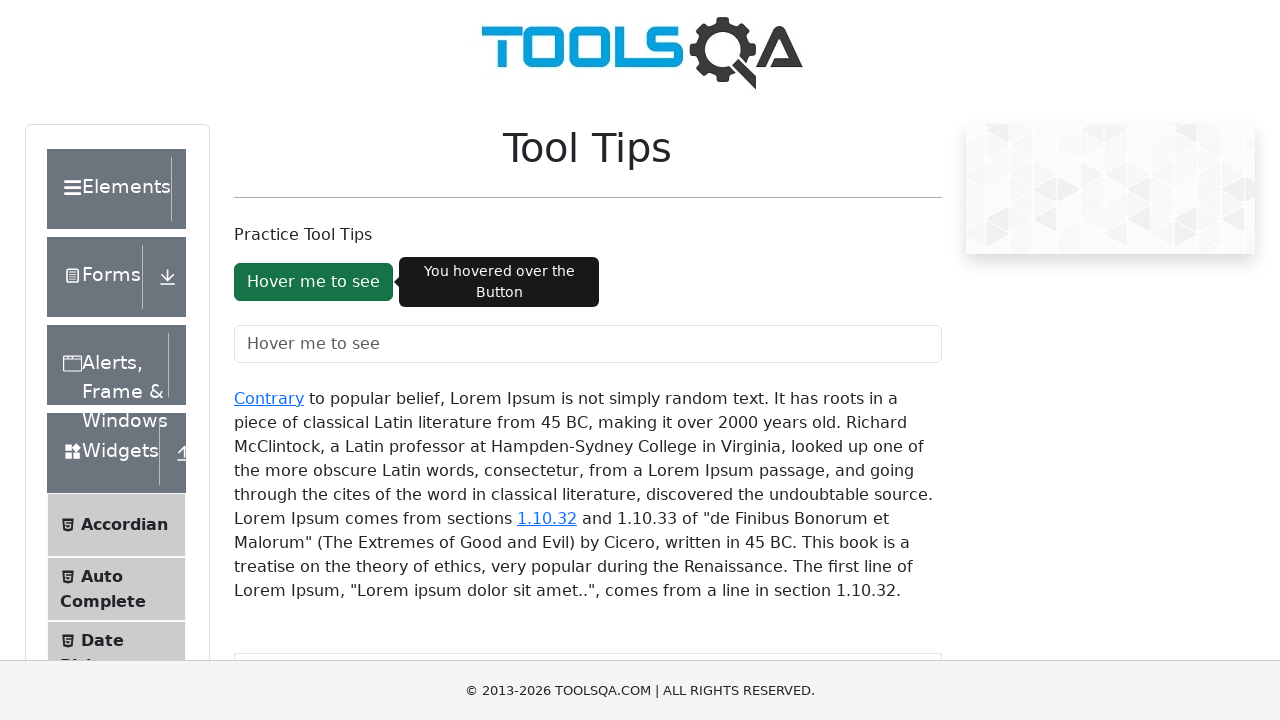